Tests that the todo counter displays the current number of items

Starting URL: https://demo.playwright.dev/todomvc

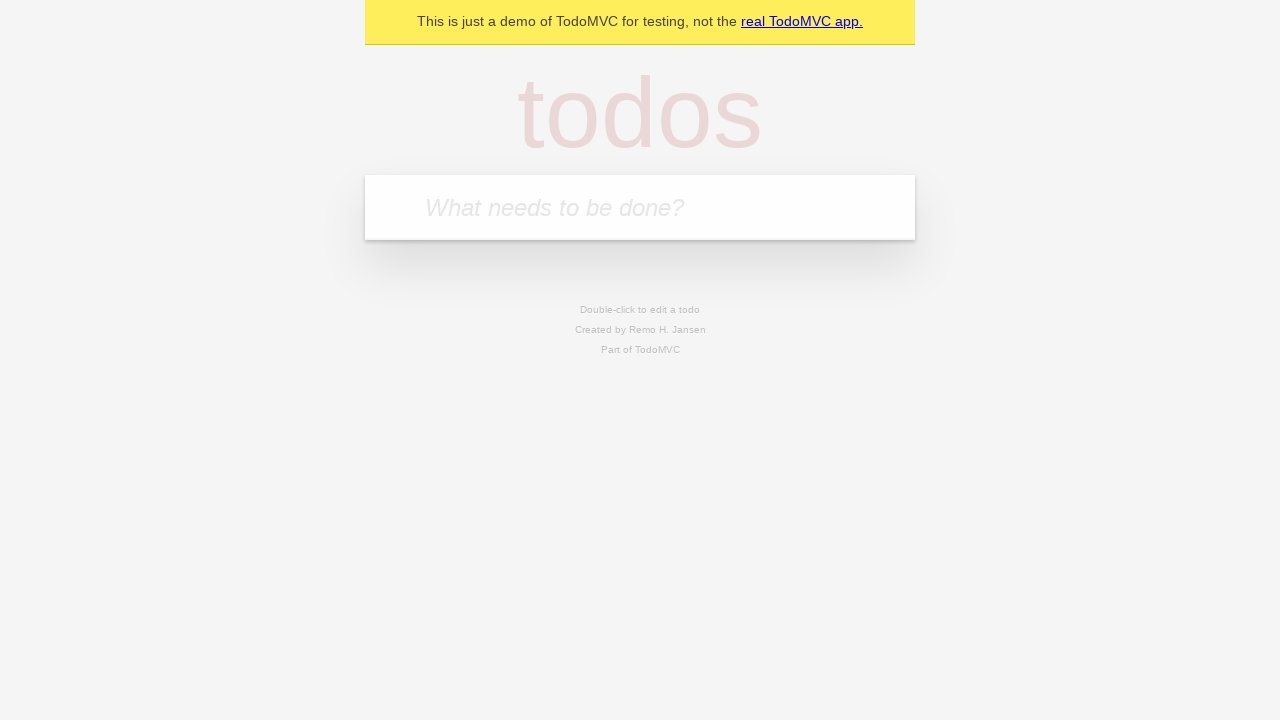

Located the 'What needs to be done?' input field
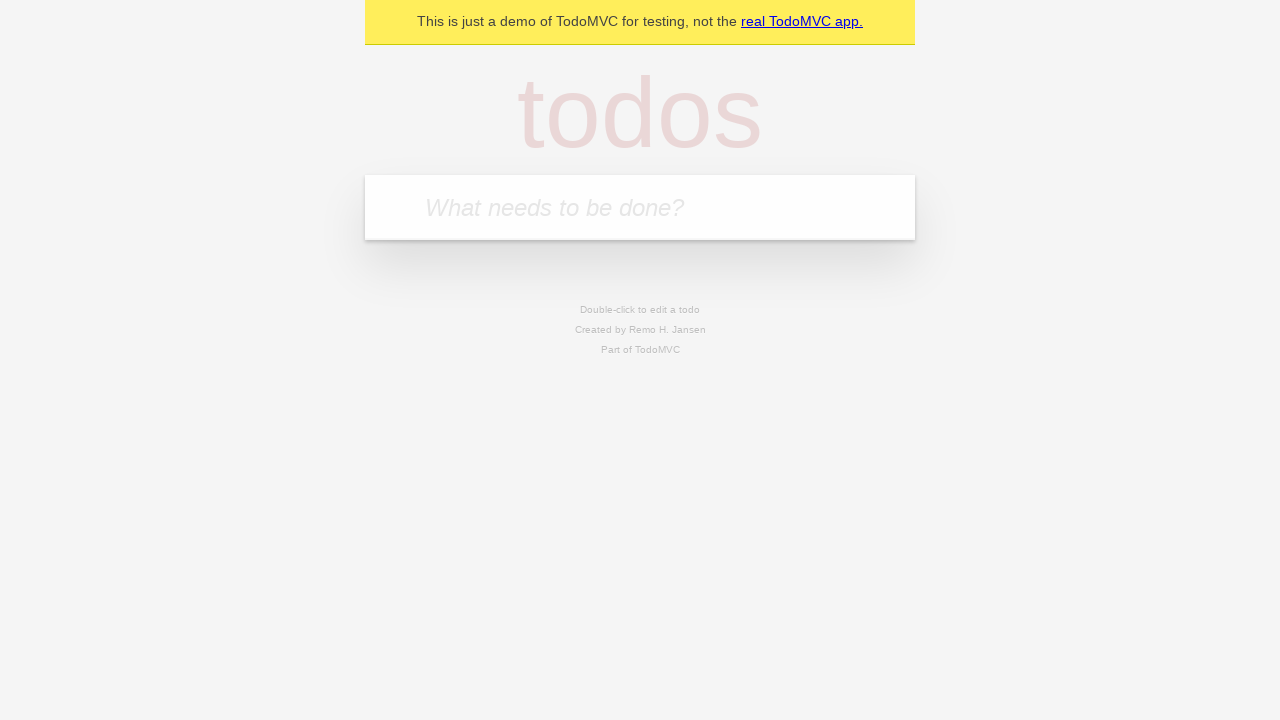

Filled input field with 'buy some cheese' on internal:attr=[placeholder="What needs to be done?"i]
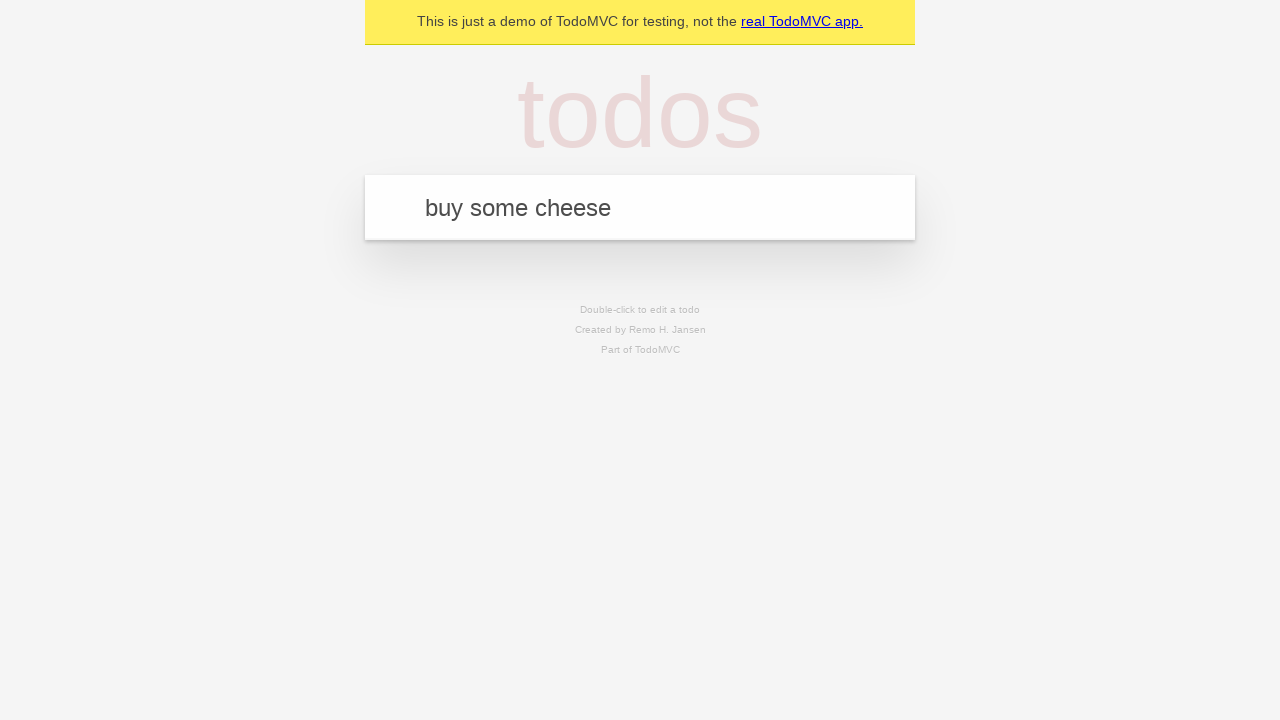

Pressed Enter to create first todo item on internal:attr=[placeholder="What needs to be done?"i]
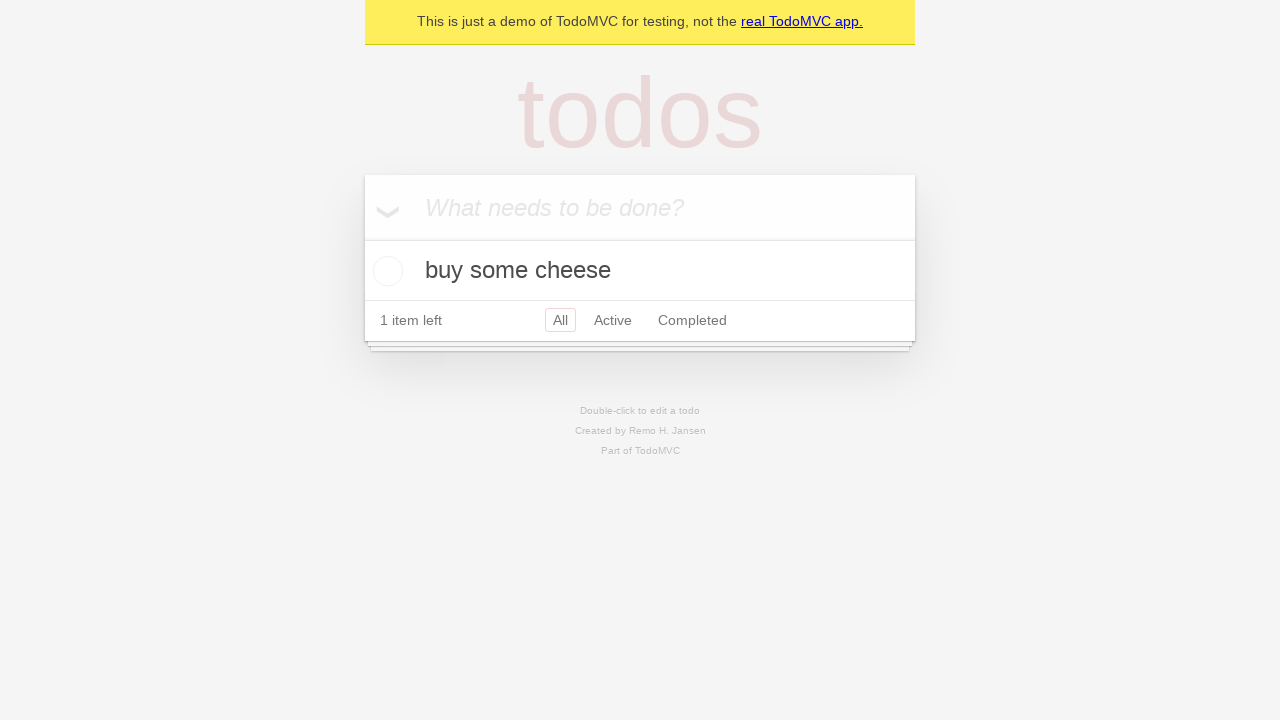

Todo counter element appeared after first item creation
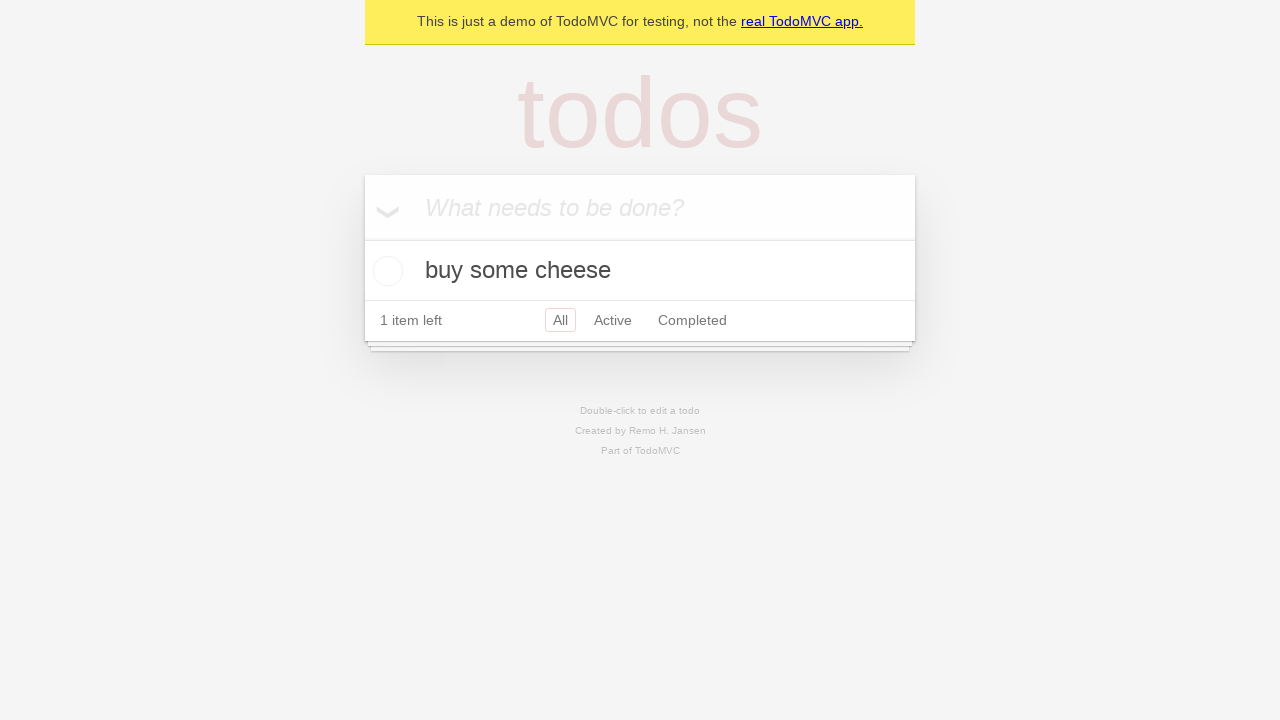

Filled input field with 'feed the cat' on internal:attr=[placeholder="What needs to be done?"i]
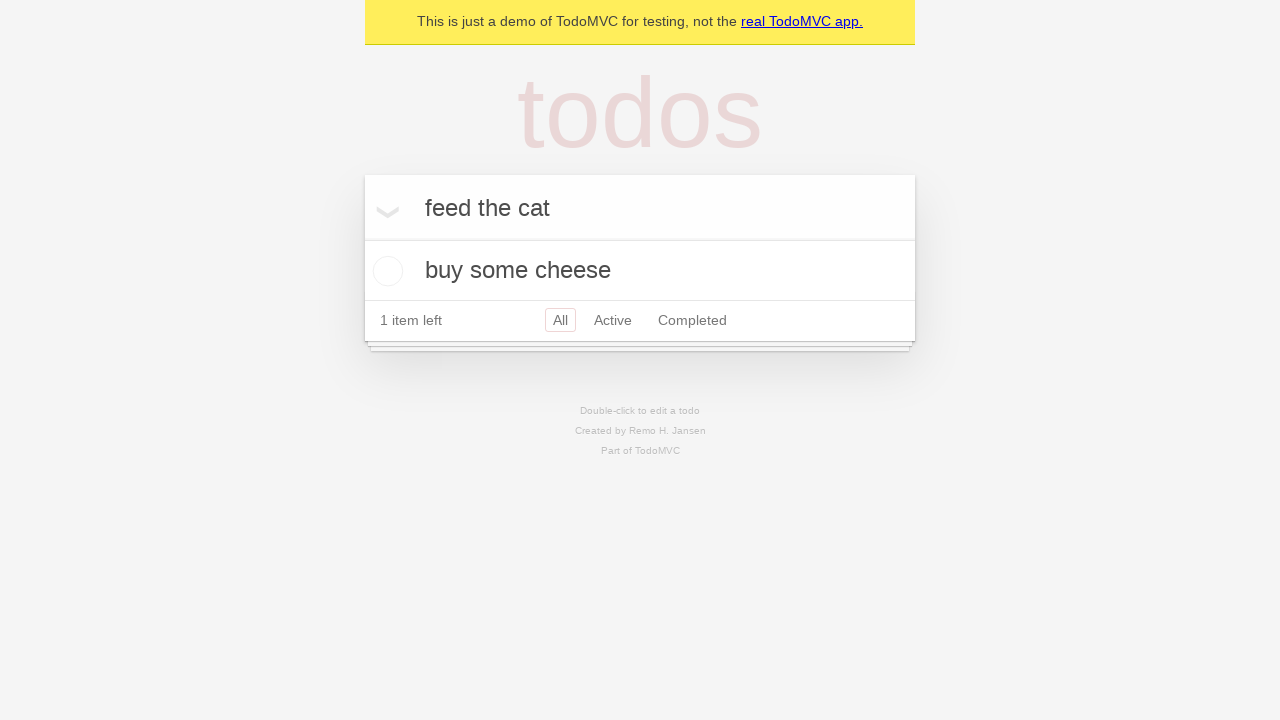

Pressed Enter to create second todo item on internal:attr=[placeholder="What needs to be done?"i]
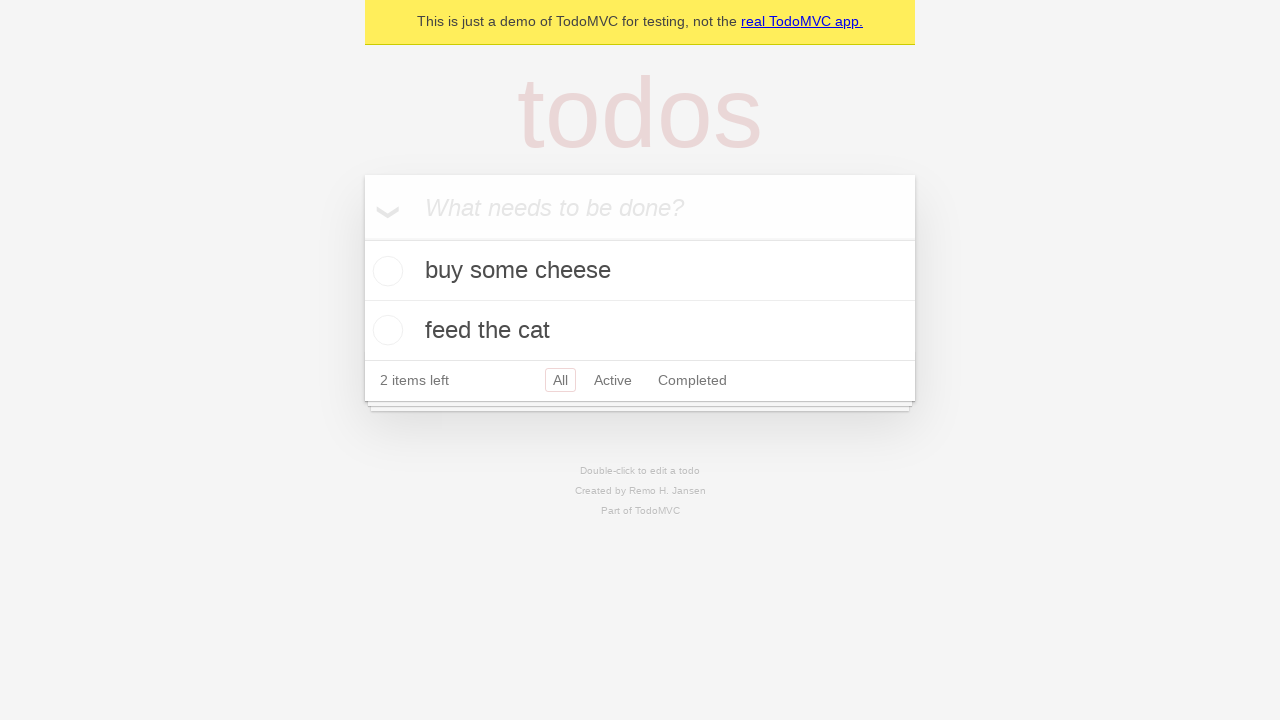

Second todo item appeared in the list
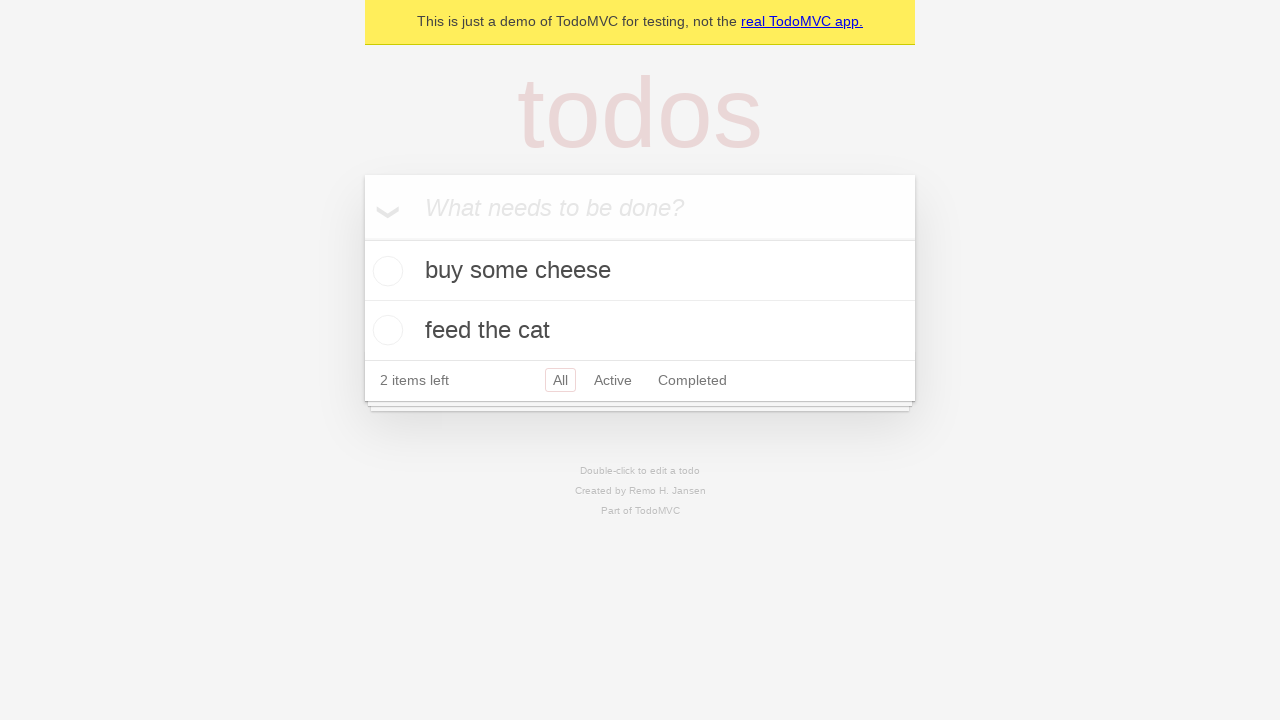

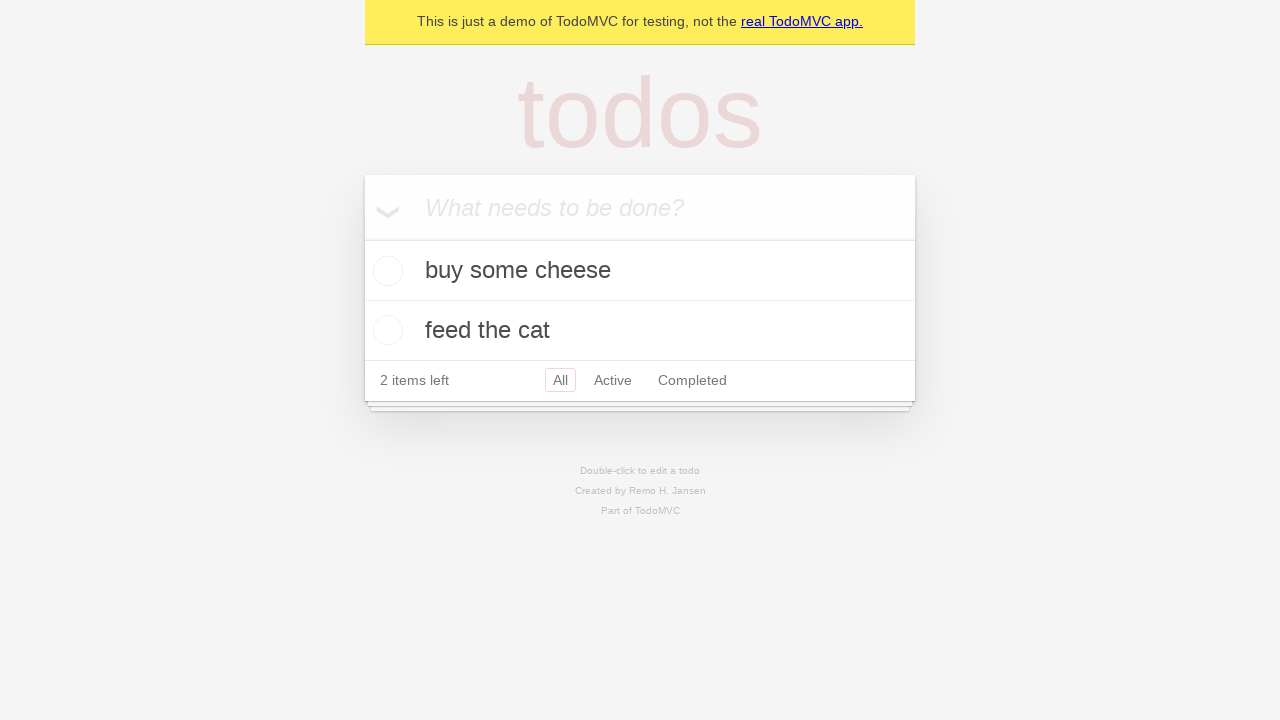